Tests right-click (context click) functionality on DemoQA by navigating to the Elements section, clicking on Buttons, performing a right-click on the designated button, and verifying the right-click message appears.

Starting URL: https://demoqa.com/

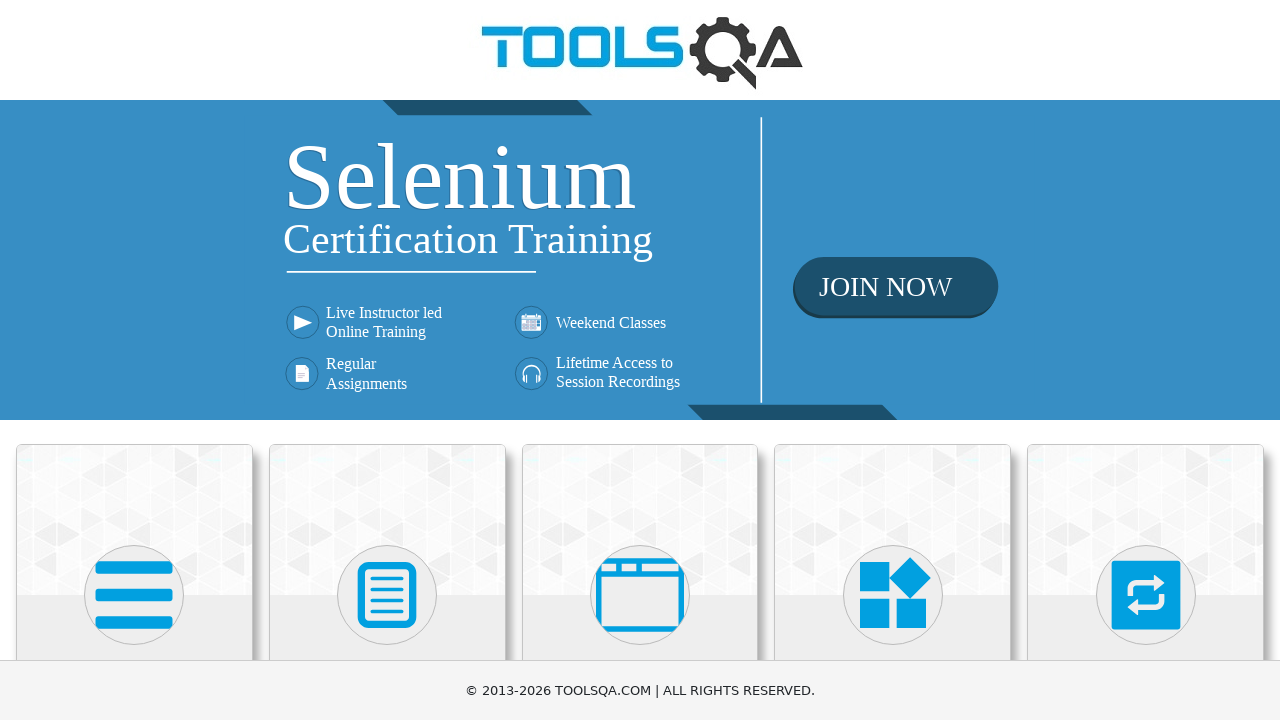

Clicked on the Elements card (first card on homepage) at (134, 360) on (//div[@class='card-body'])[1]
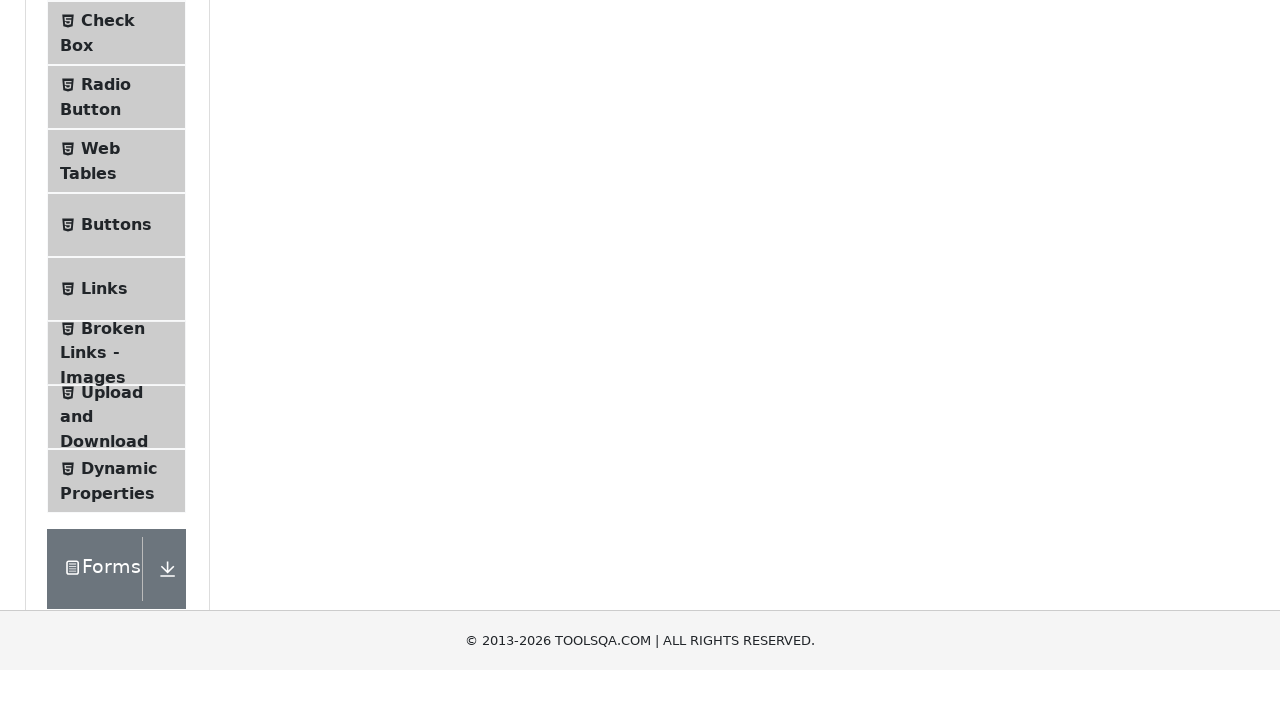

Clicked on Buttons menu item (5th item in the list) at (116, 517) on (//span[@class='text'])[5]
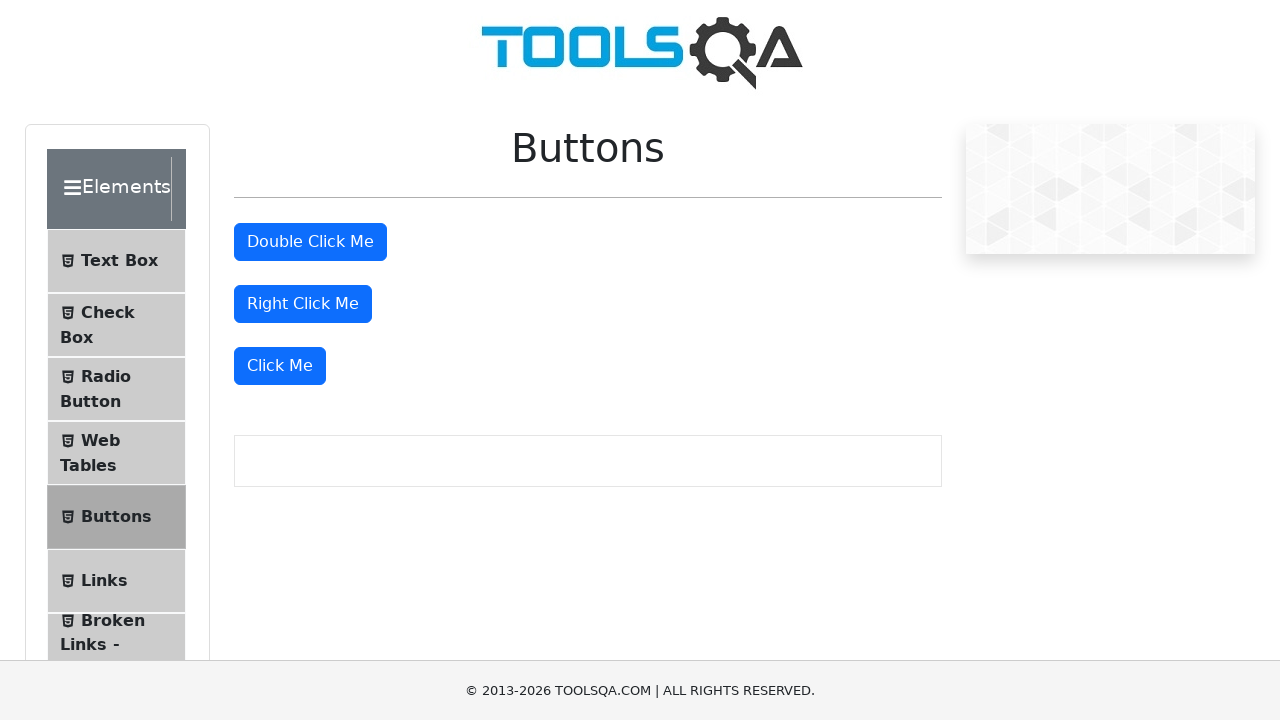

Right-click button became visible
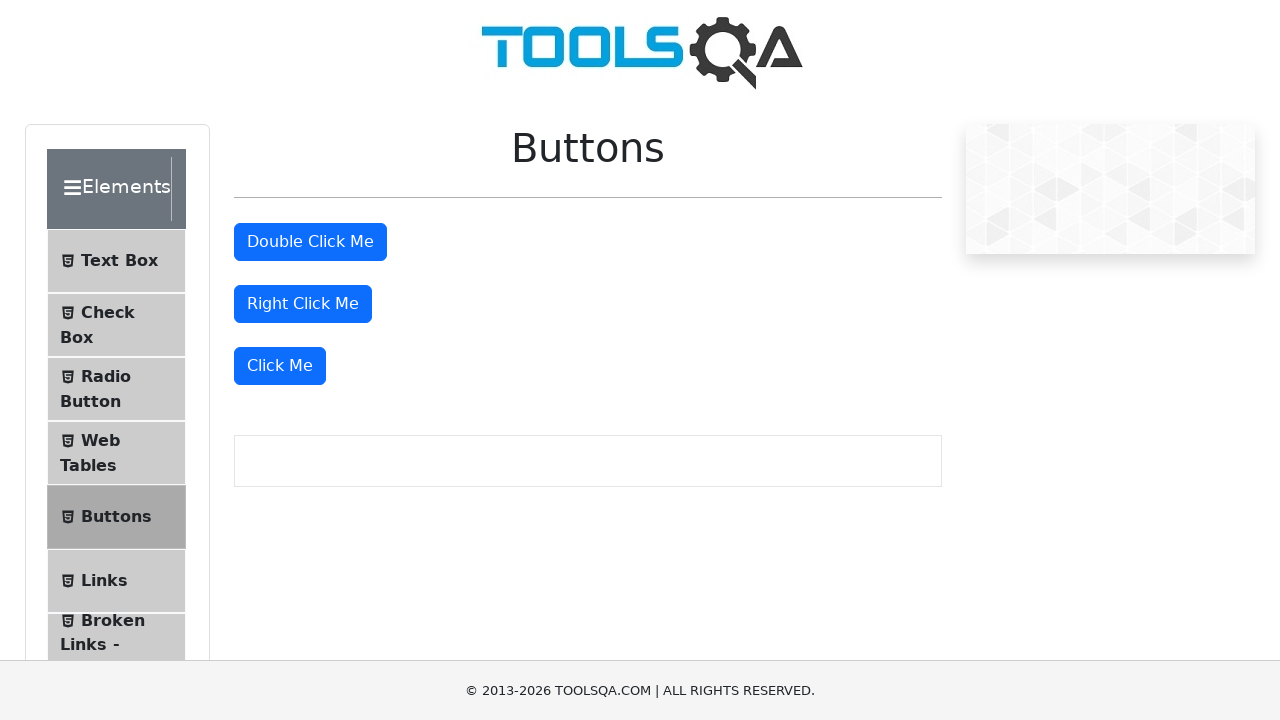

Performed right-click (context click) on the right-click button at (303, 304) on #rightClickBtn
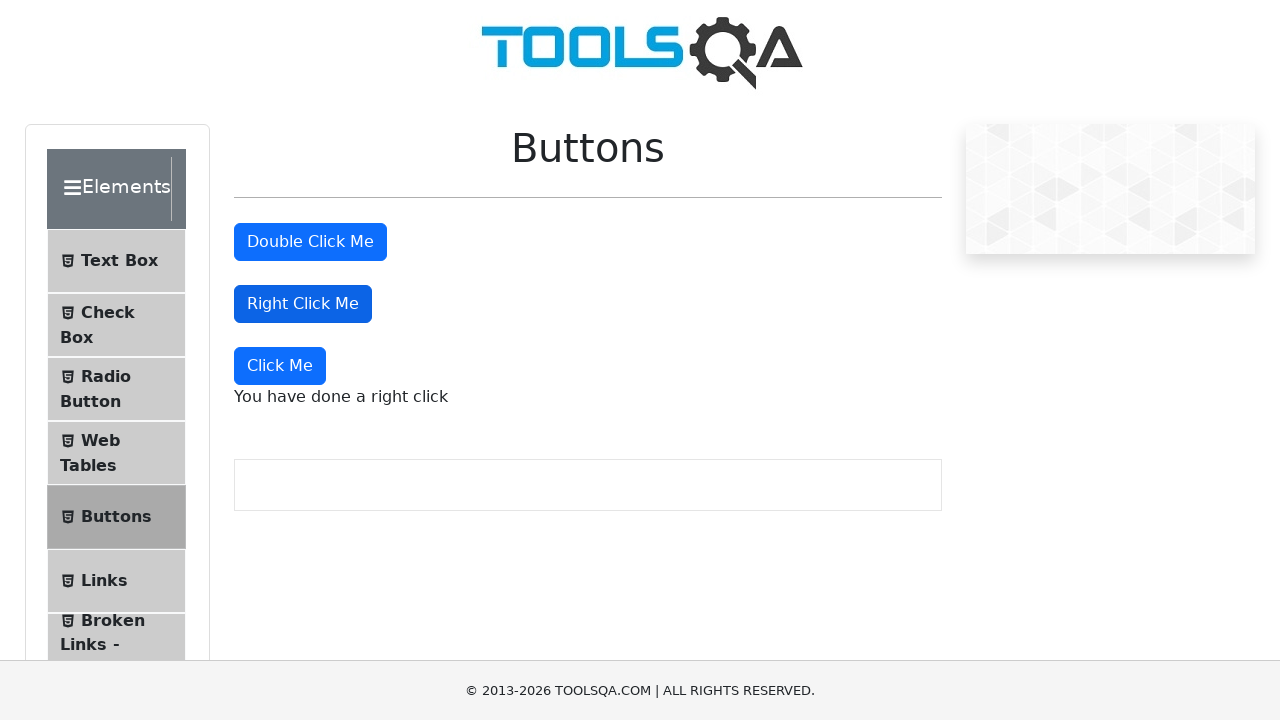

Right-click message appeared and was verified
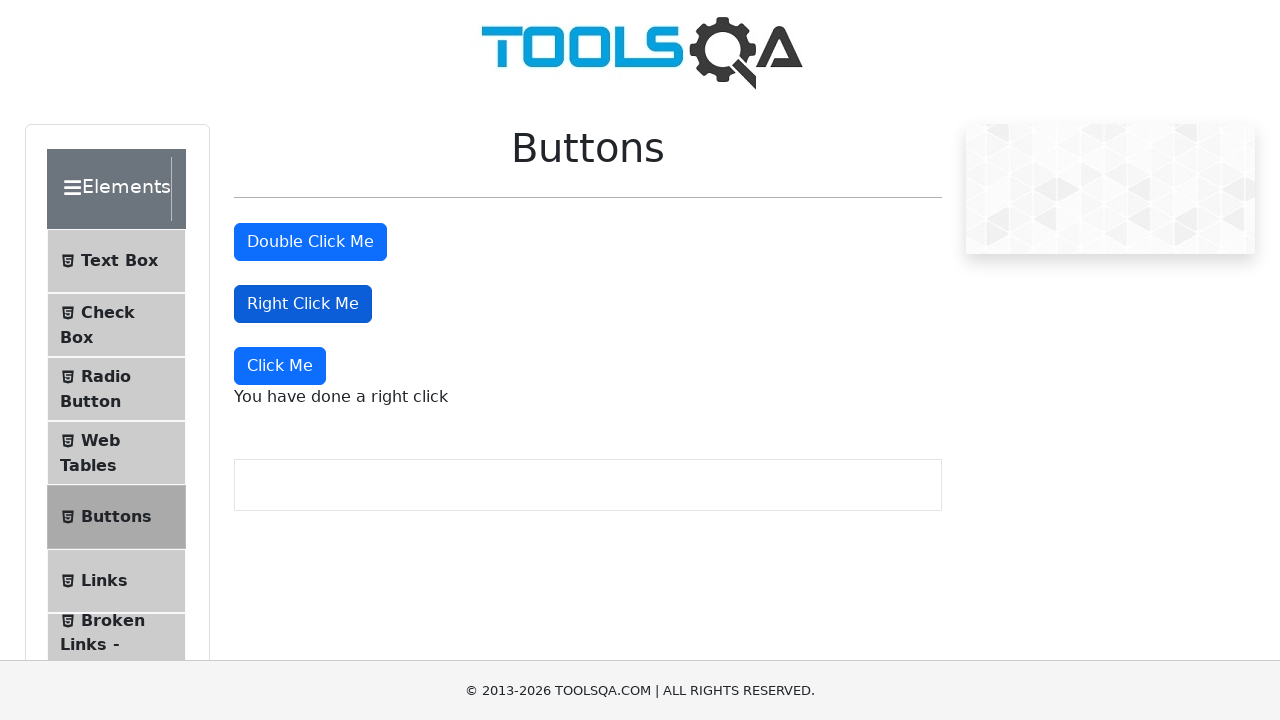

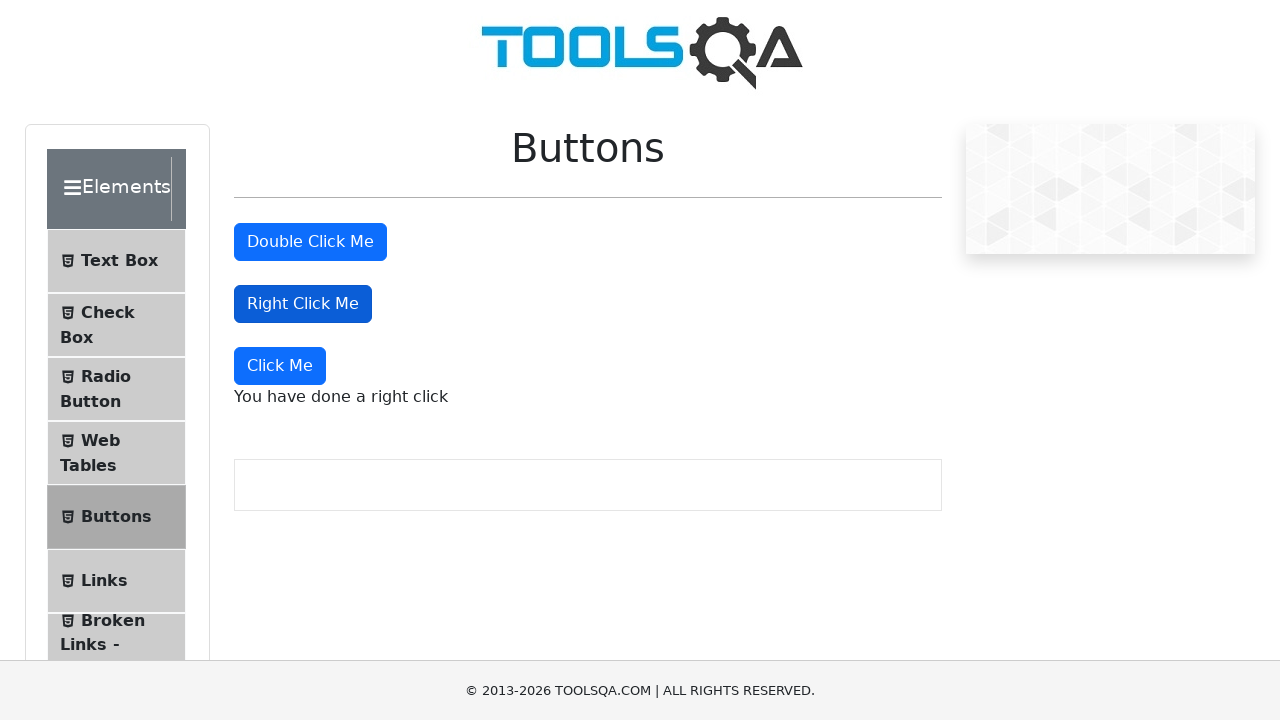